Accessibility test that checks keyboard navigation by pressing Tab keys and verifies the page has ARIA labels for accessibility.

Starting URL: https://test-studio-firebase.vercel.app/reading

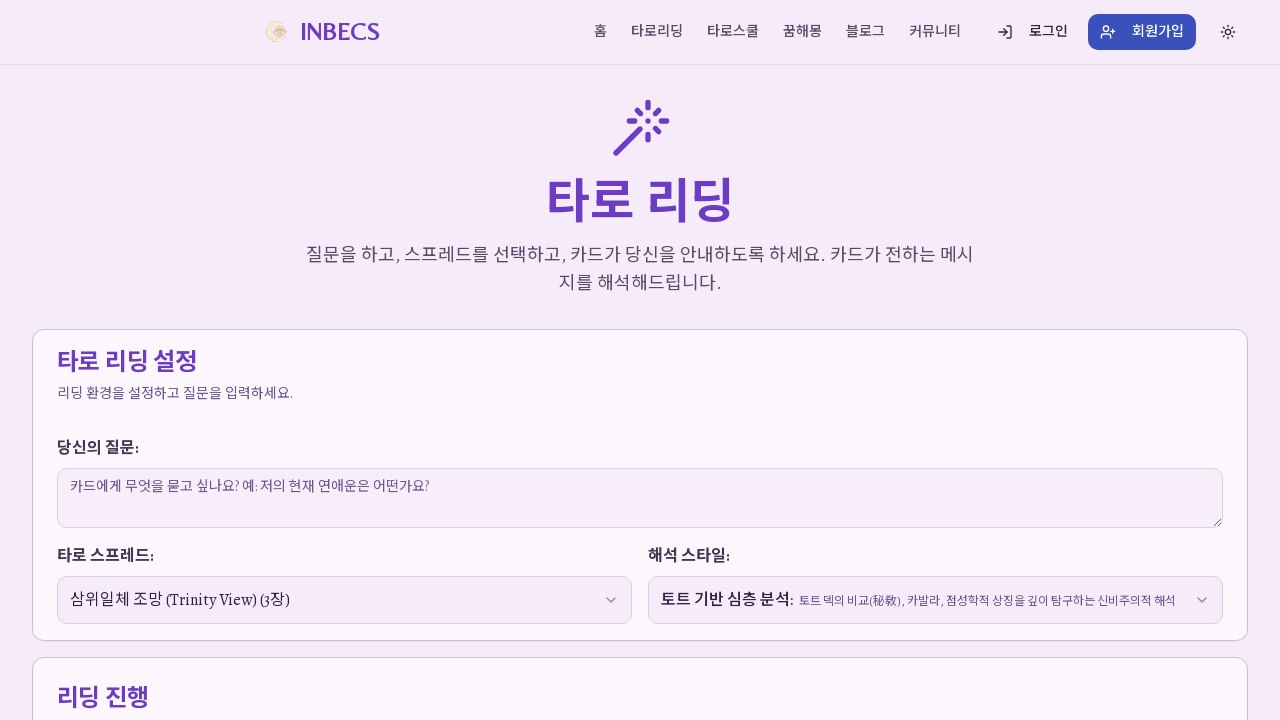

Page loaded and network idle state reached
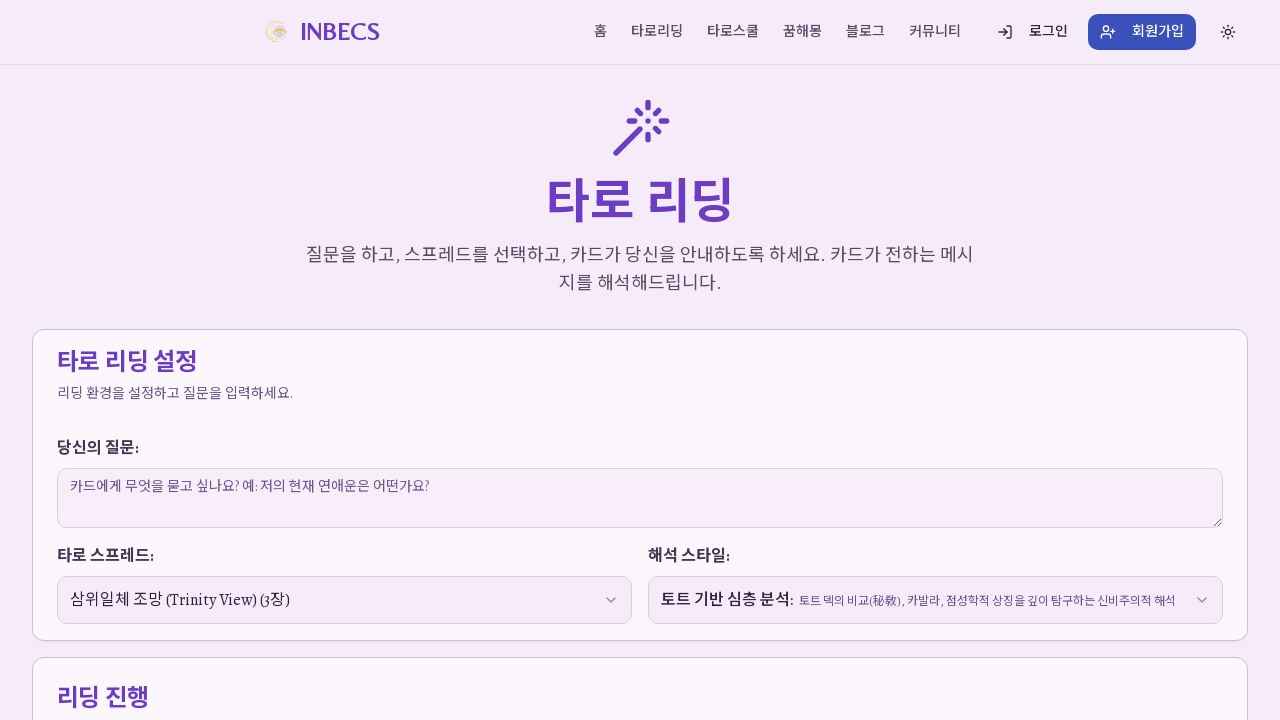

Pressed Tab key for keyboard navigation
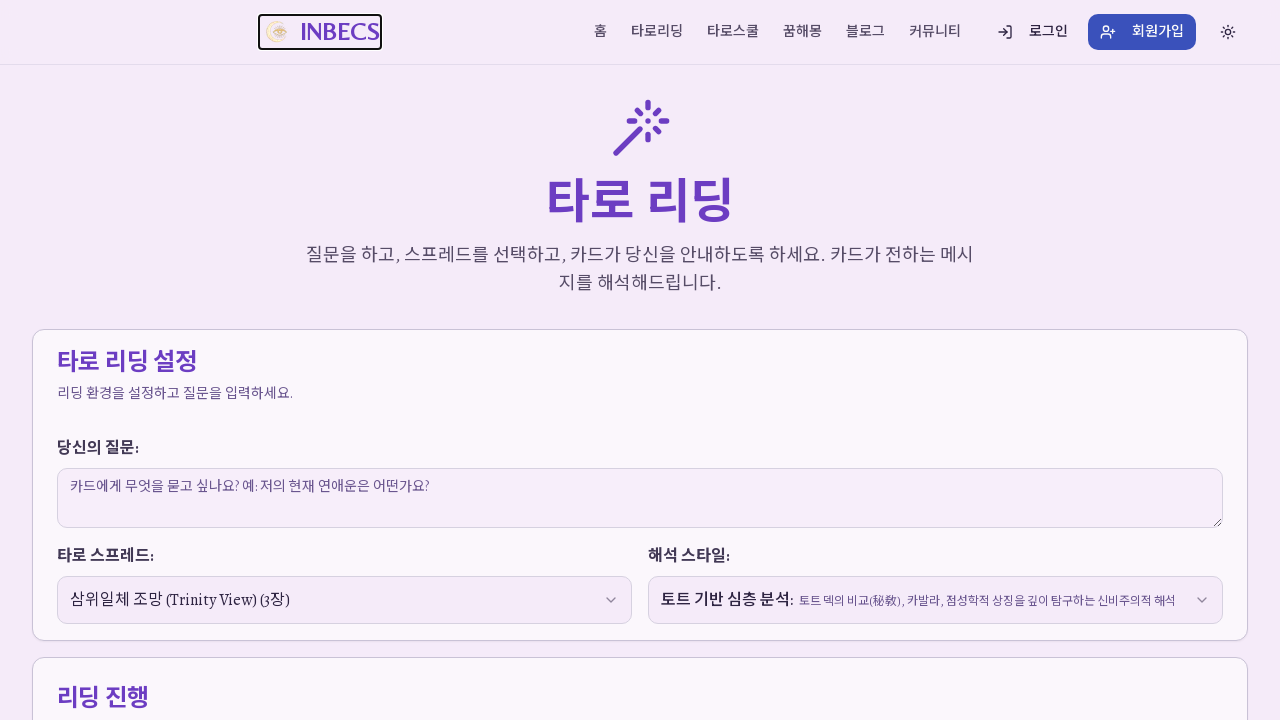

Pressed Tab key again to navigate to next element
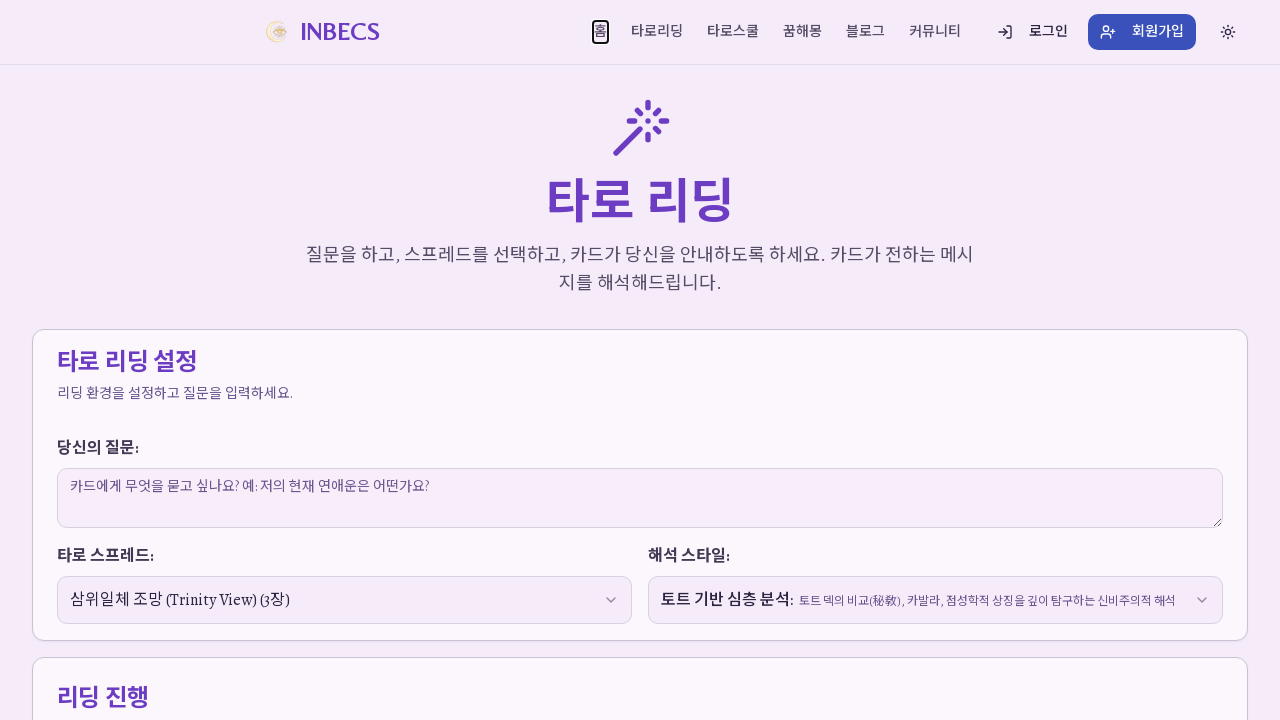

Verified that elements with ARIA labels exist on the page
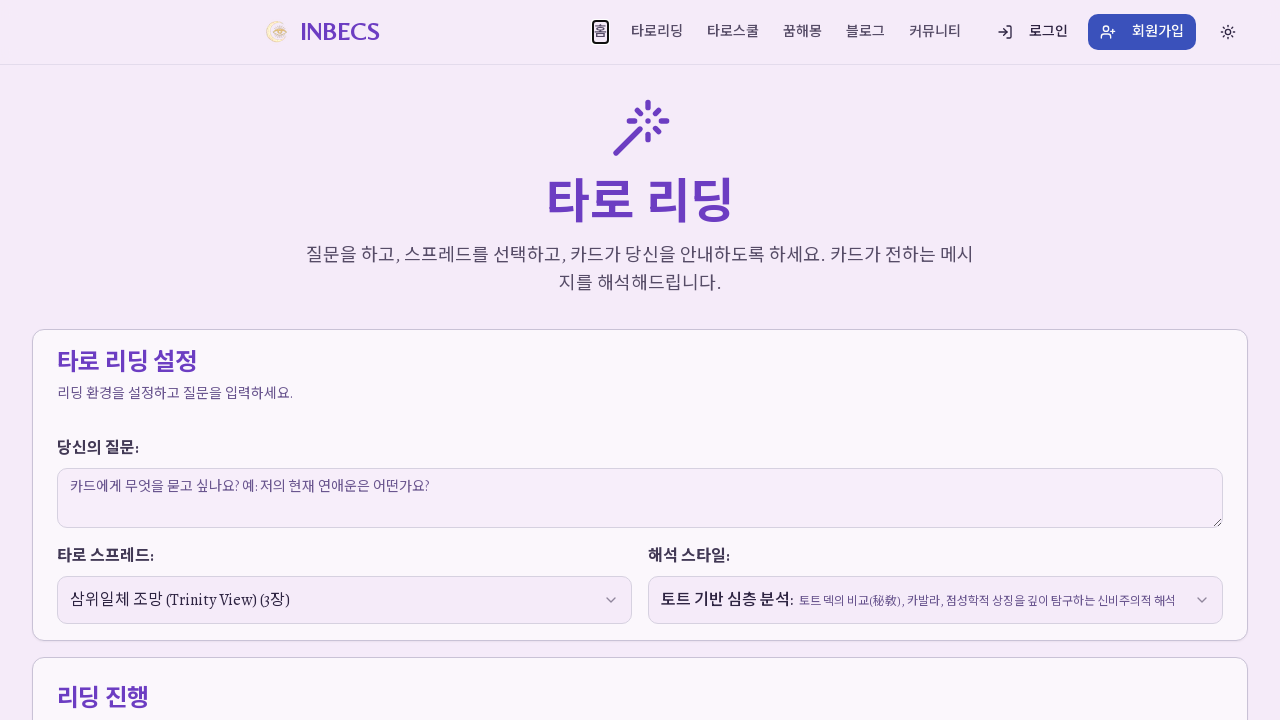

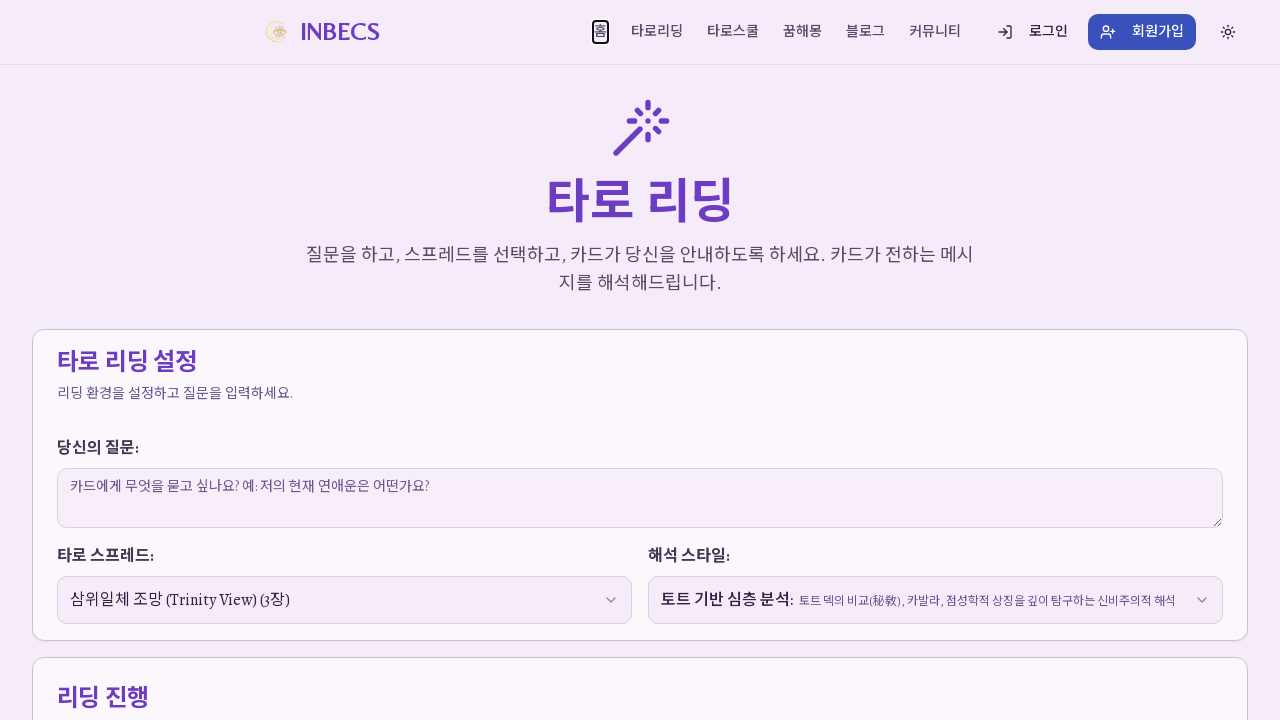